Tests checkbox functionality by clicking checkboxes to check and uncheck them

Starting URL: https://the-internet.herokuapp.com/

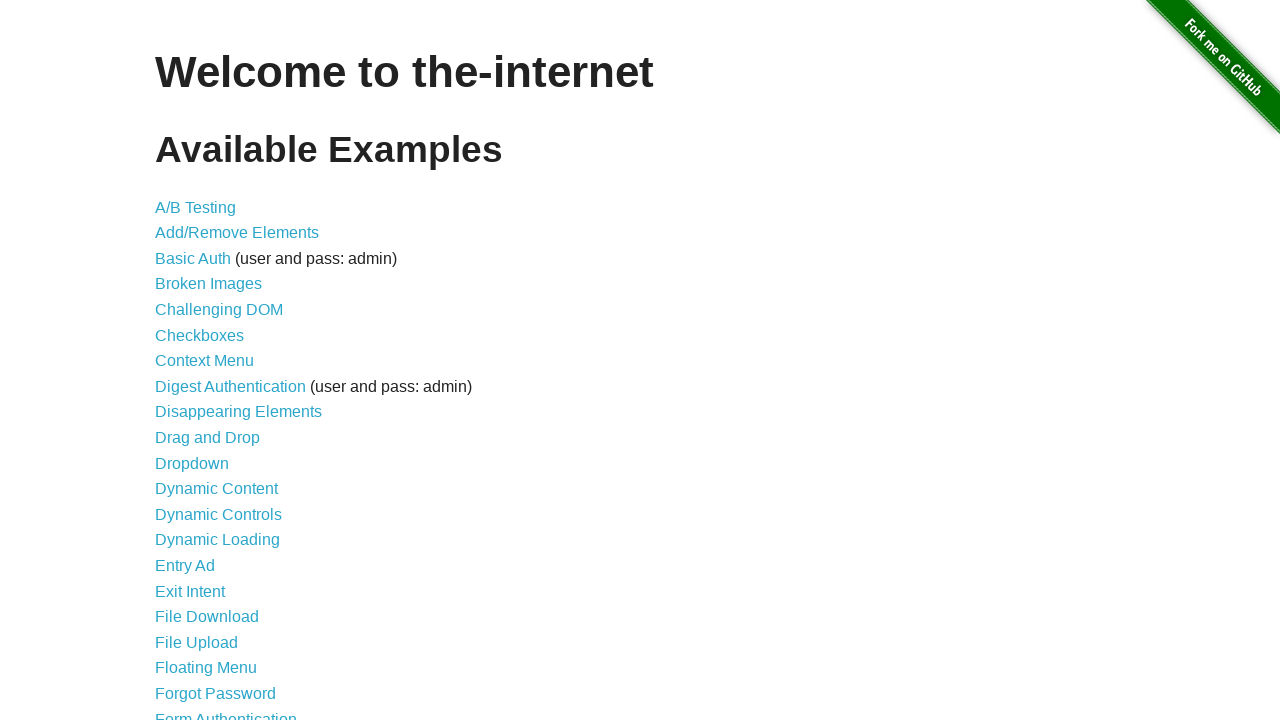

Clicked on Checkboxes link to navigate to checkboxes page at (200, 335) on text=Checkboxes
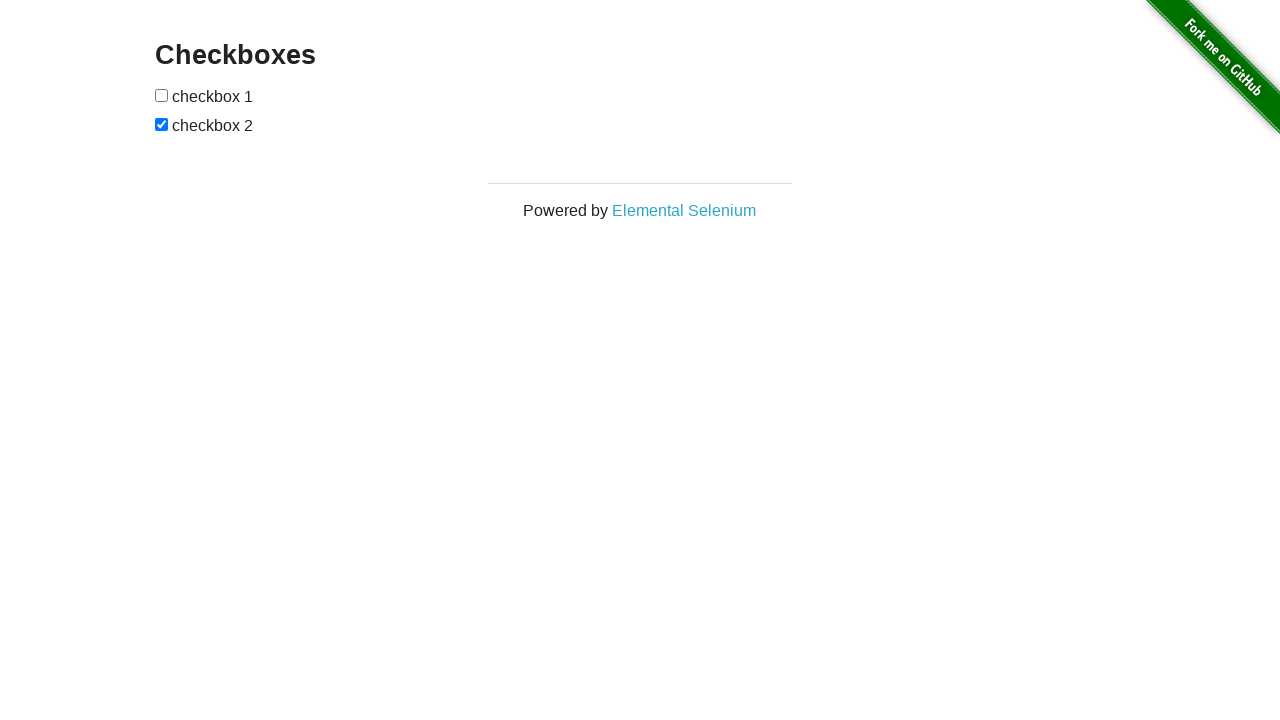

Clicked first checkbox to check it at (162, 95) on xpath=//*[@id="checkboxes"]/input[1]
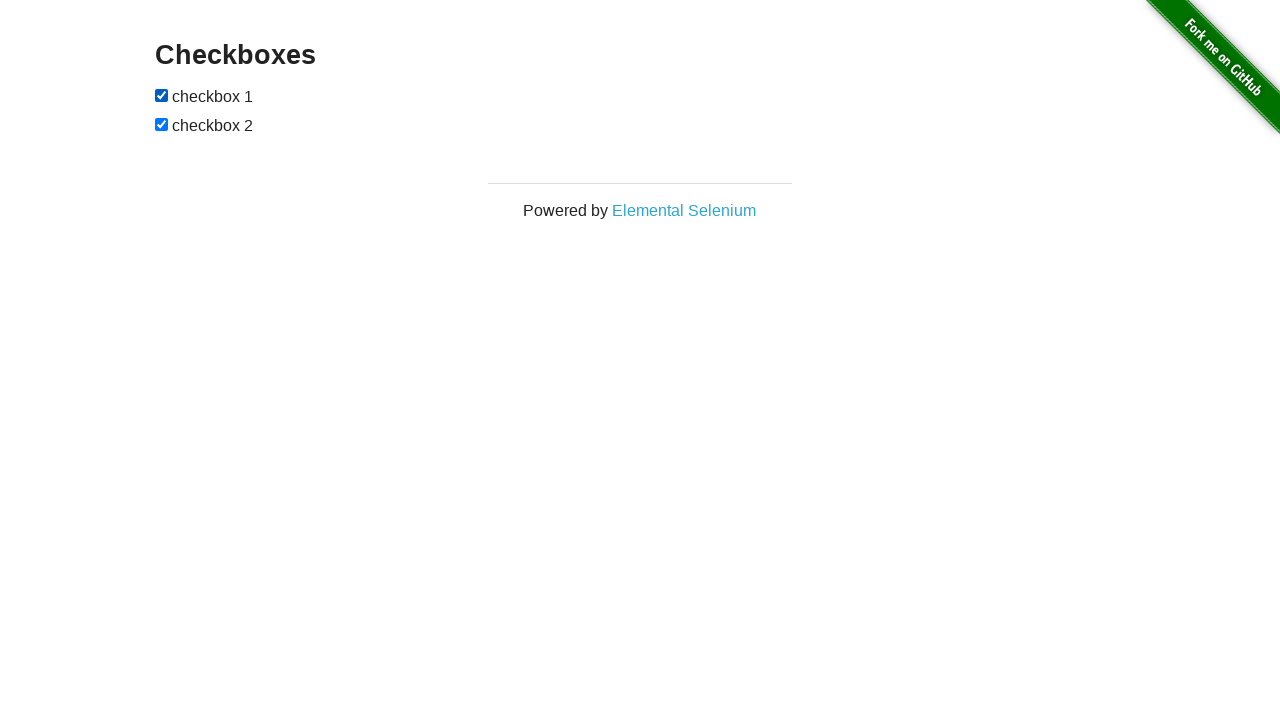

Clicked second checkbox to uncheck it at (162, 124) on xpath=//*[@id="checkboxes"]/input[2]
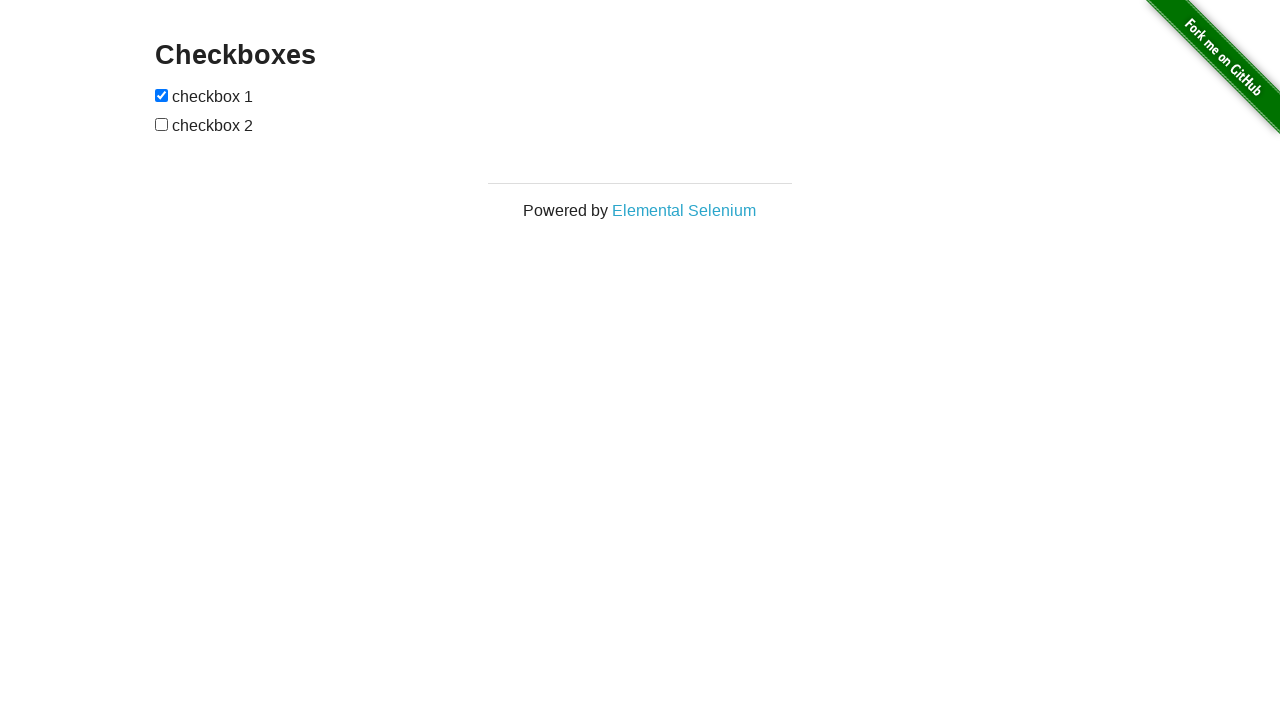

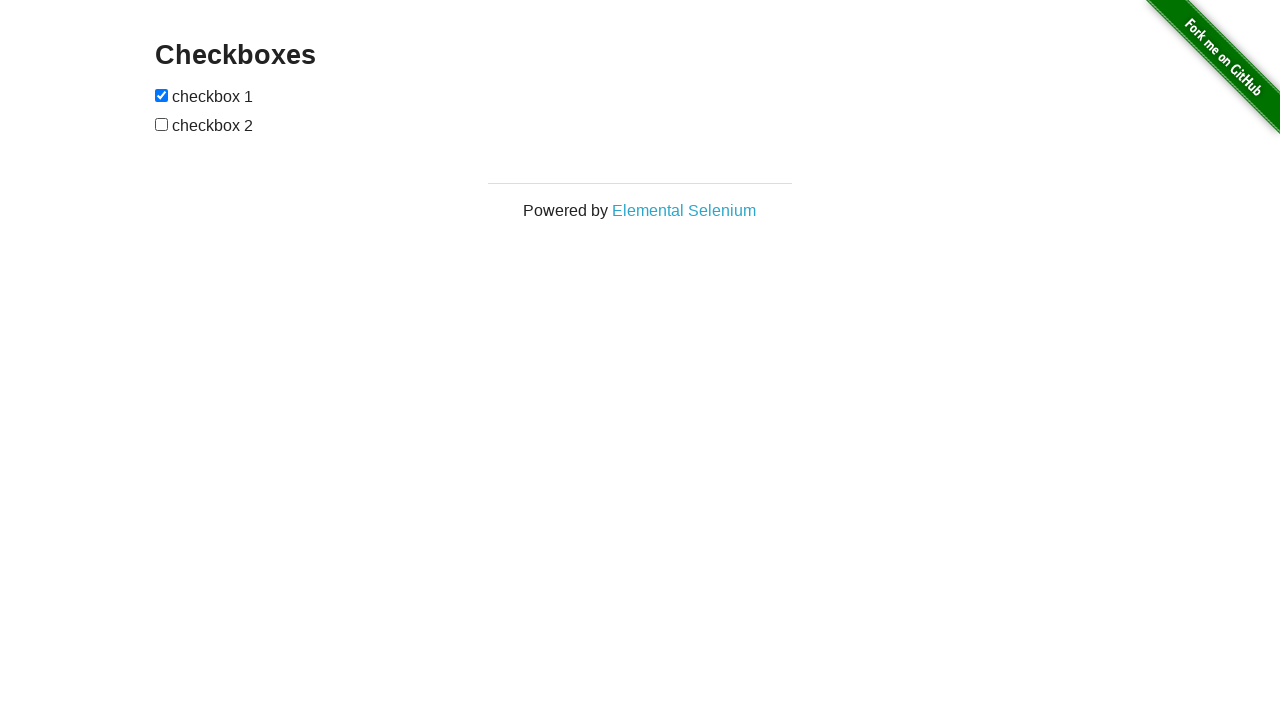